Navigates to a demo page for window handling and clicks a button that opens a new window

Starting URL: https://demo.automationtesting.in/Windows.html

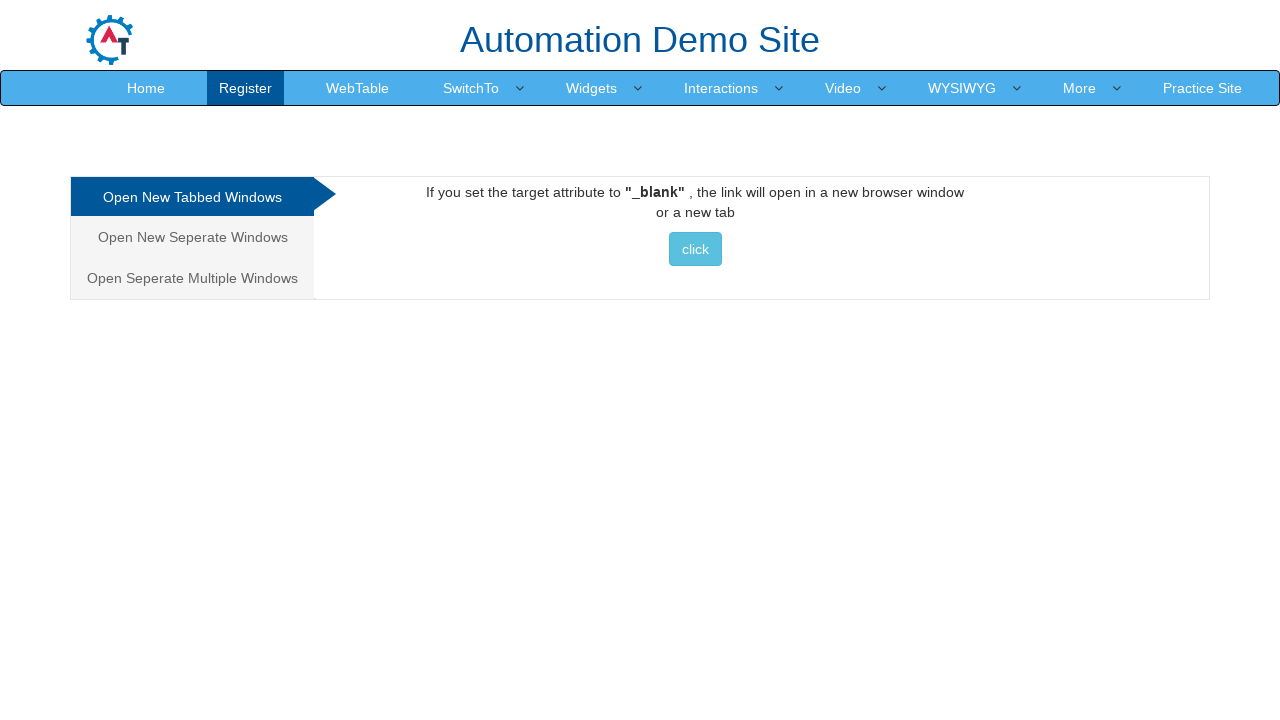

Navigated to window handling demo page
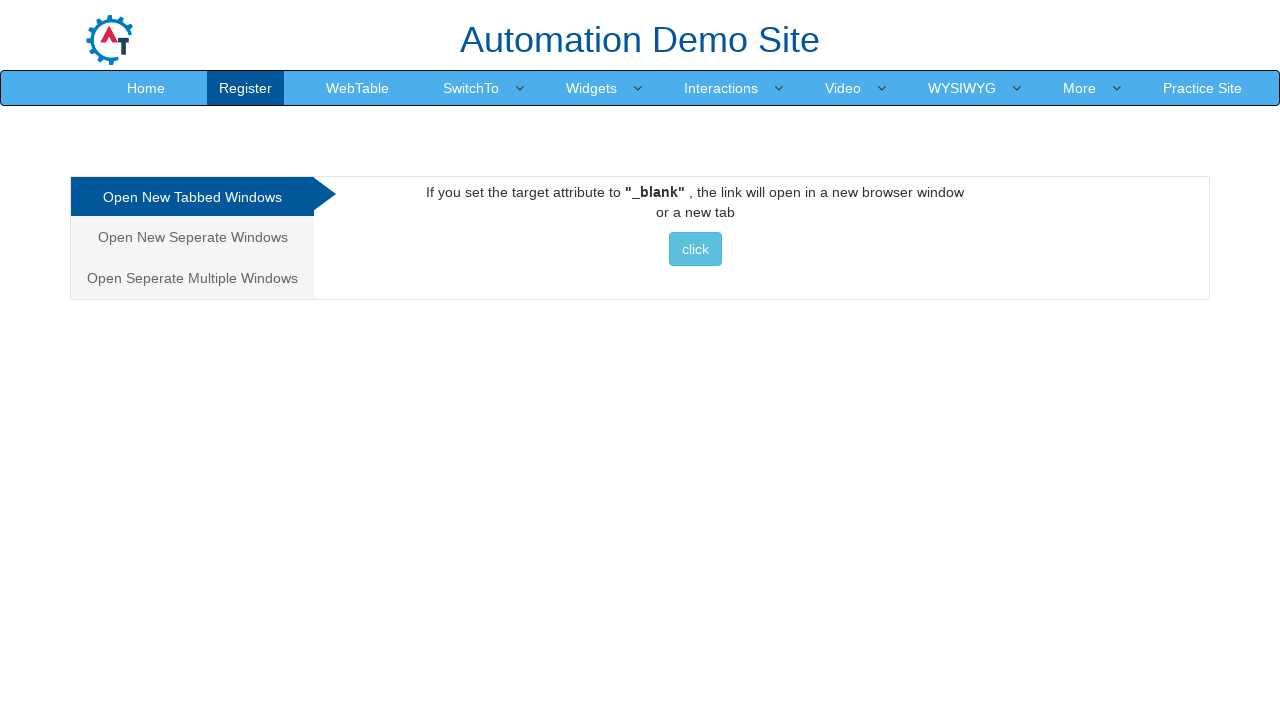

Clicked button to open new window at (695, 249) on xpath=//button[@class='btn btn-info']
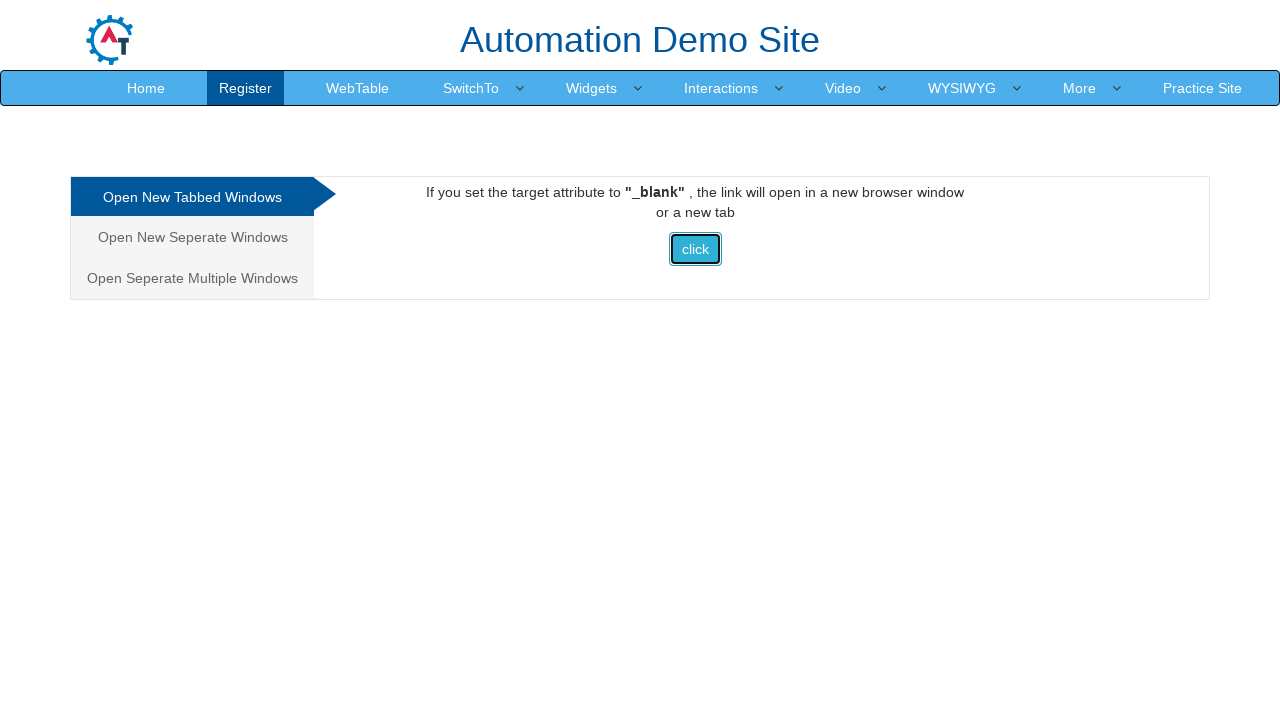

Waited 2 seconds for action to complete
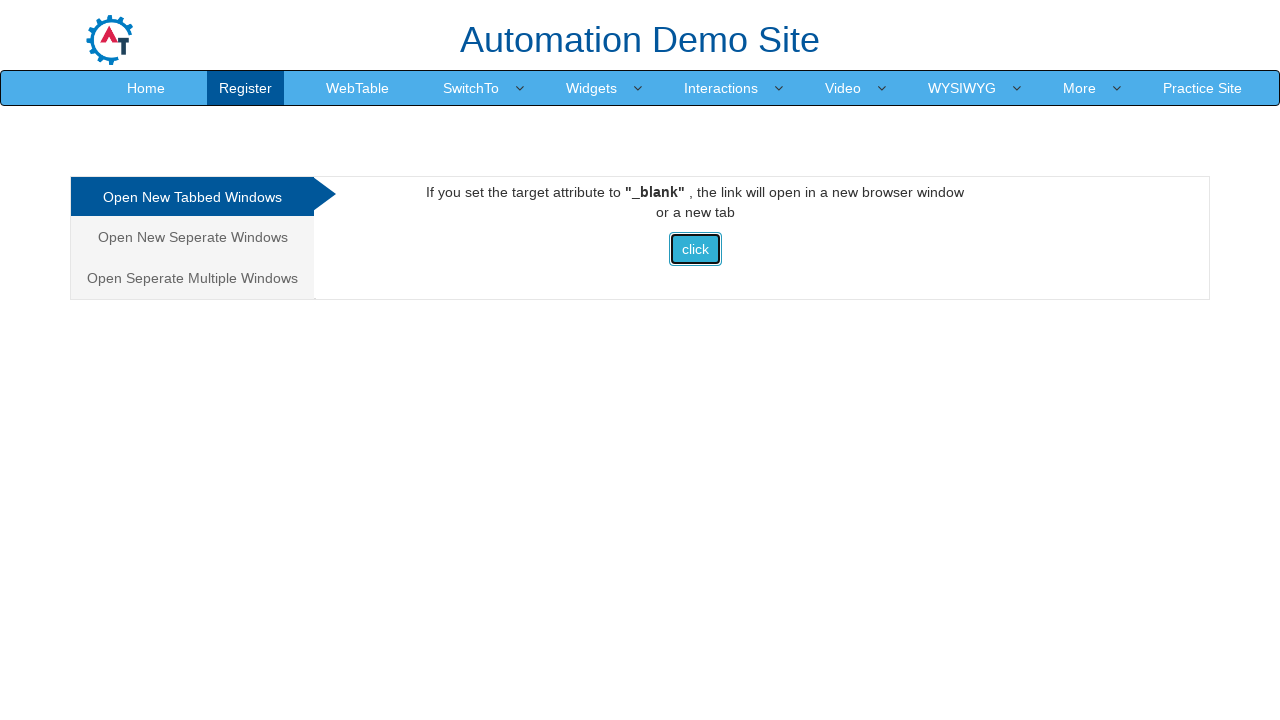

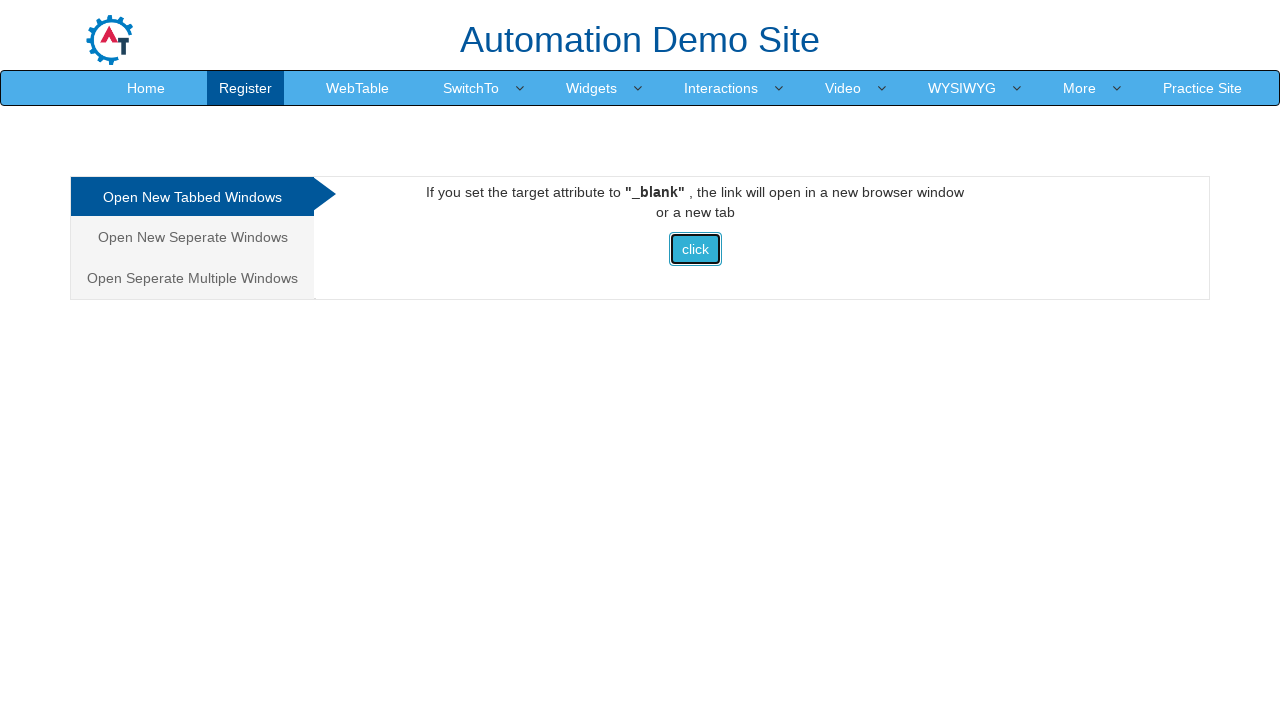